Maximizes browser window and clicks on the category element on Nykaa website

Starting URL: https://www.nykaa.com/

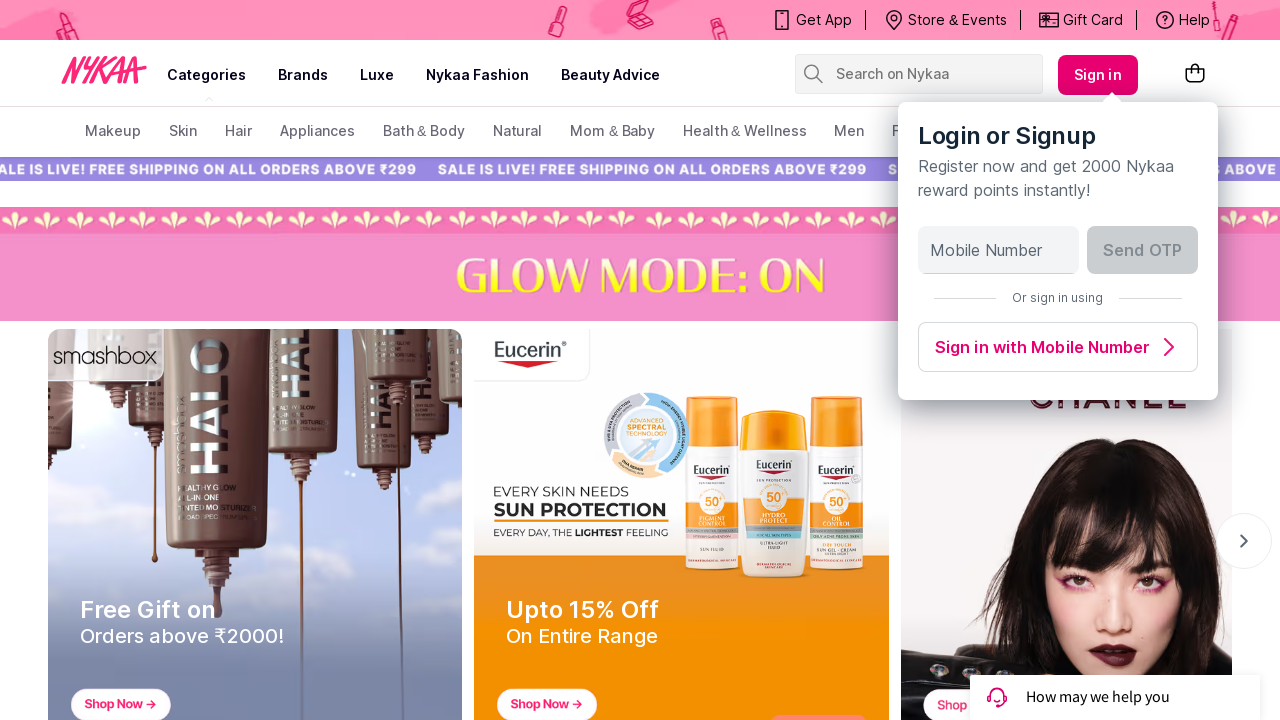

Navigated to Nykaa website
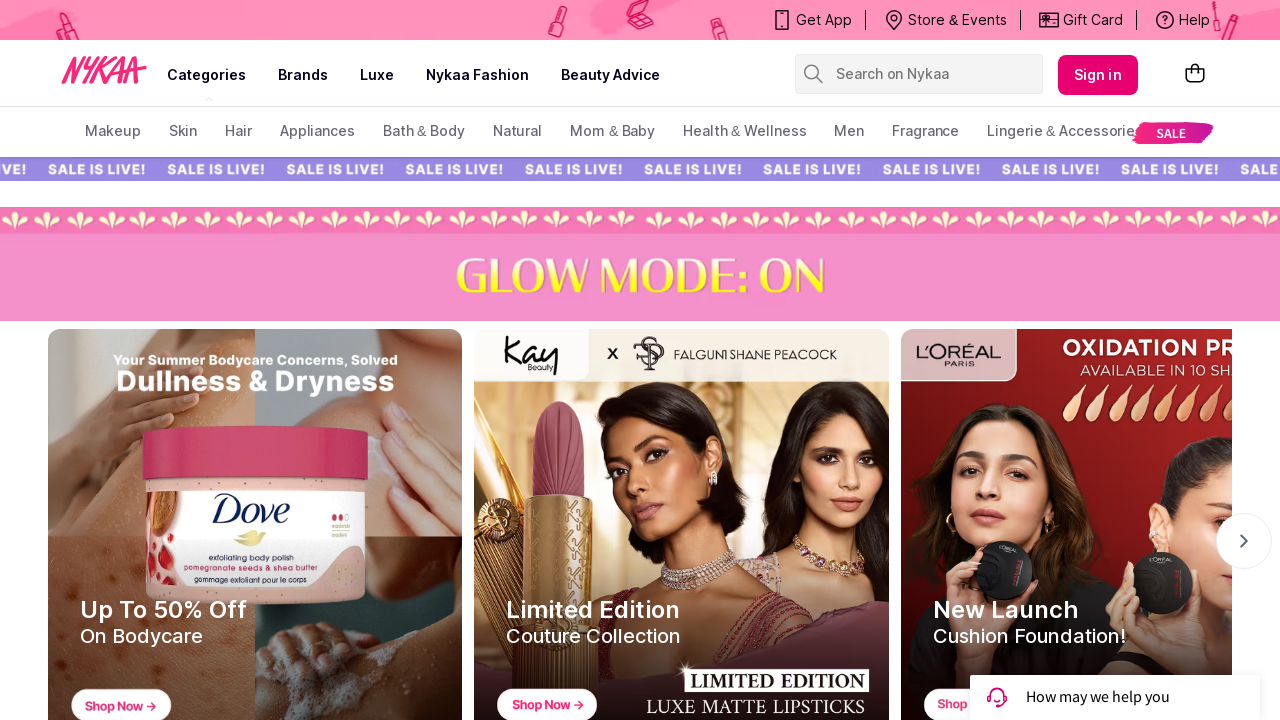

Maximized browser window
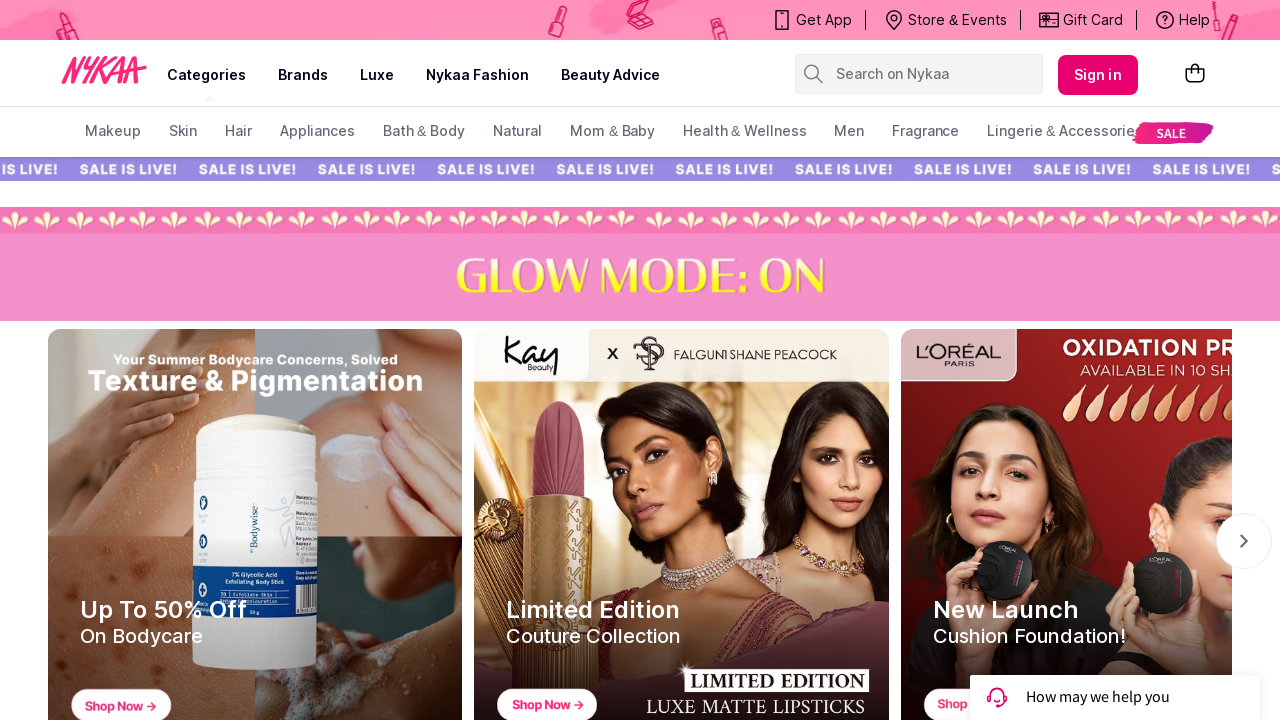

Clicked on category element at (207, 75) on #category
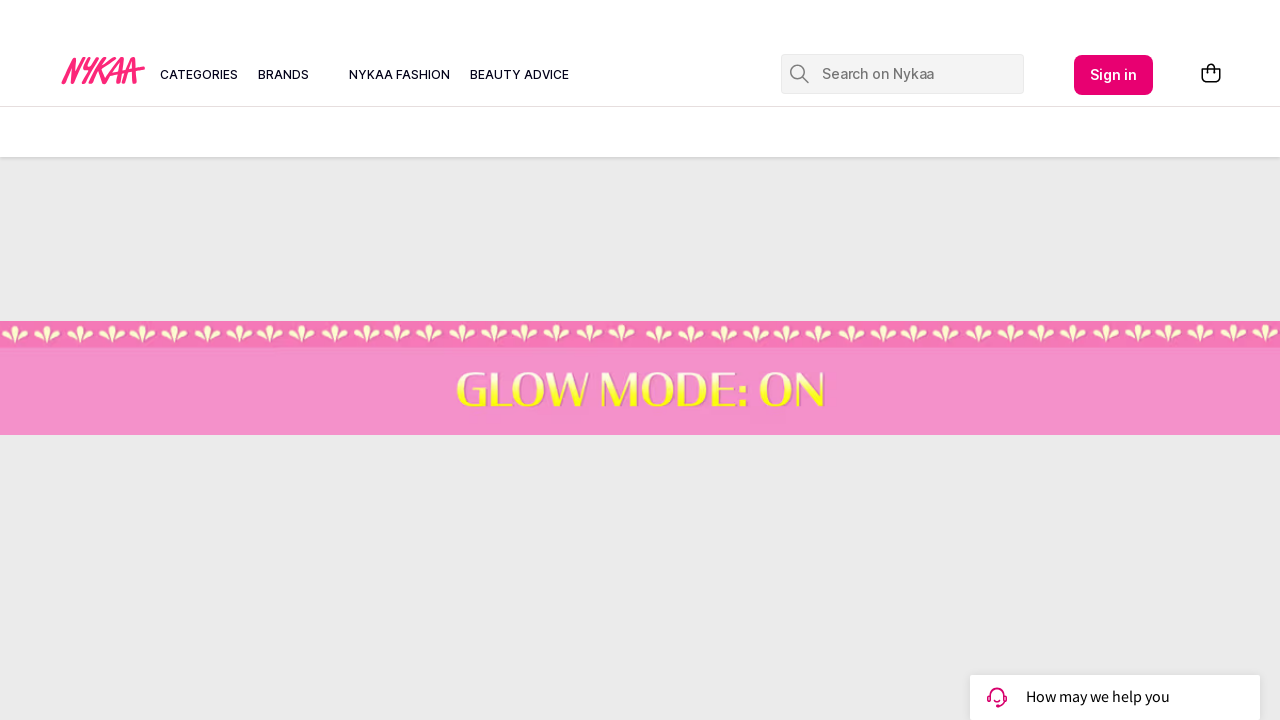

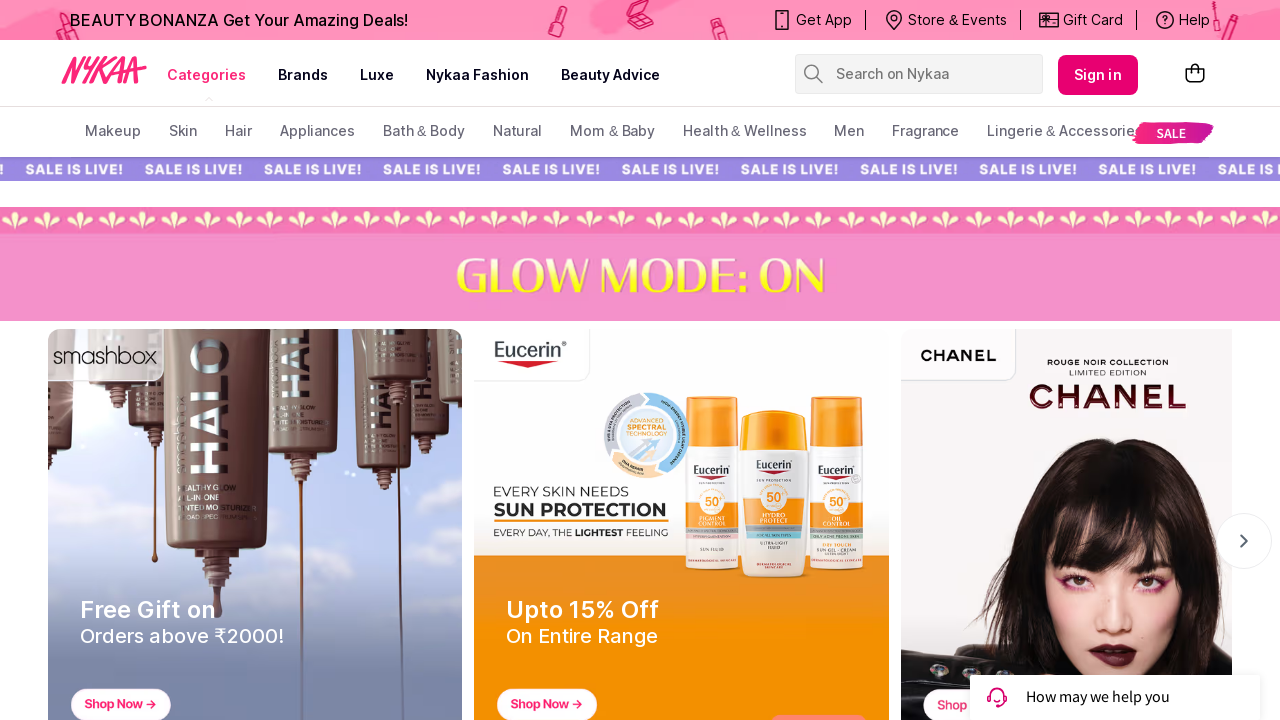